Tests clicking on elements using index selectors by navigating to a practice page and clicking the last link in a container list

Starting URL: https://practice.cydeo.com/

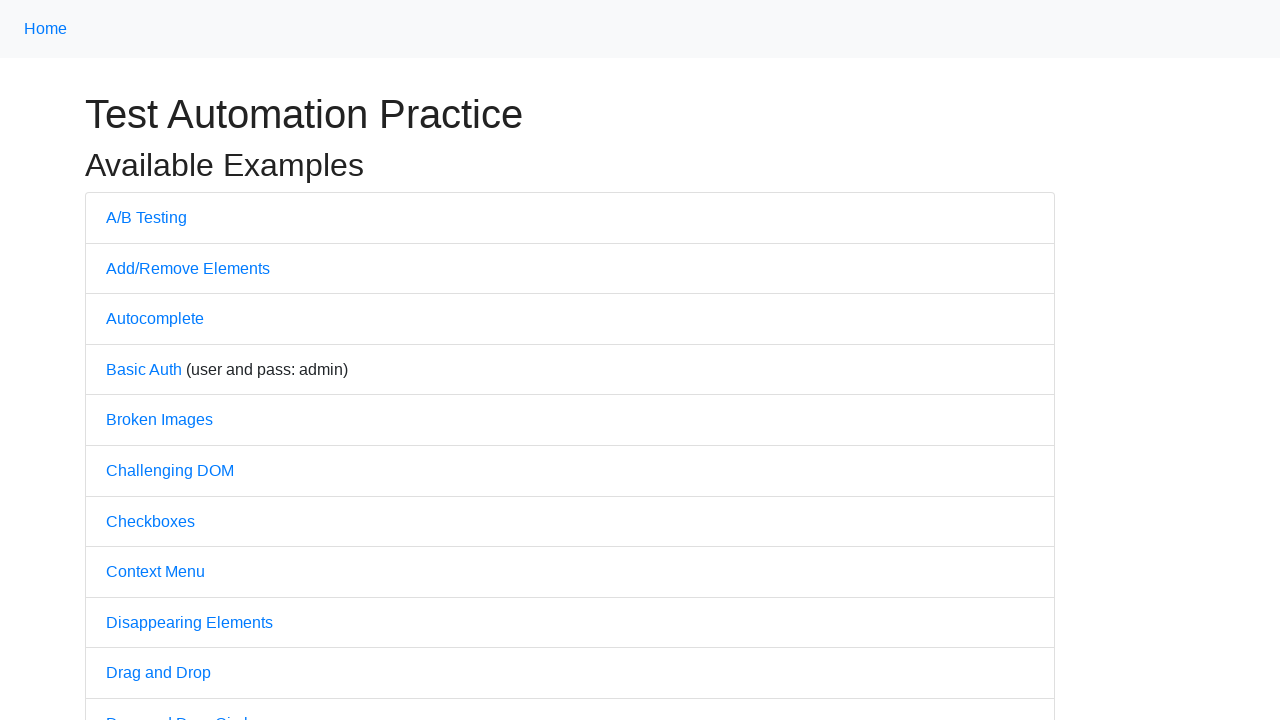

Navigated to practice page at https://practice.cydeo.com/
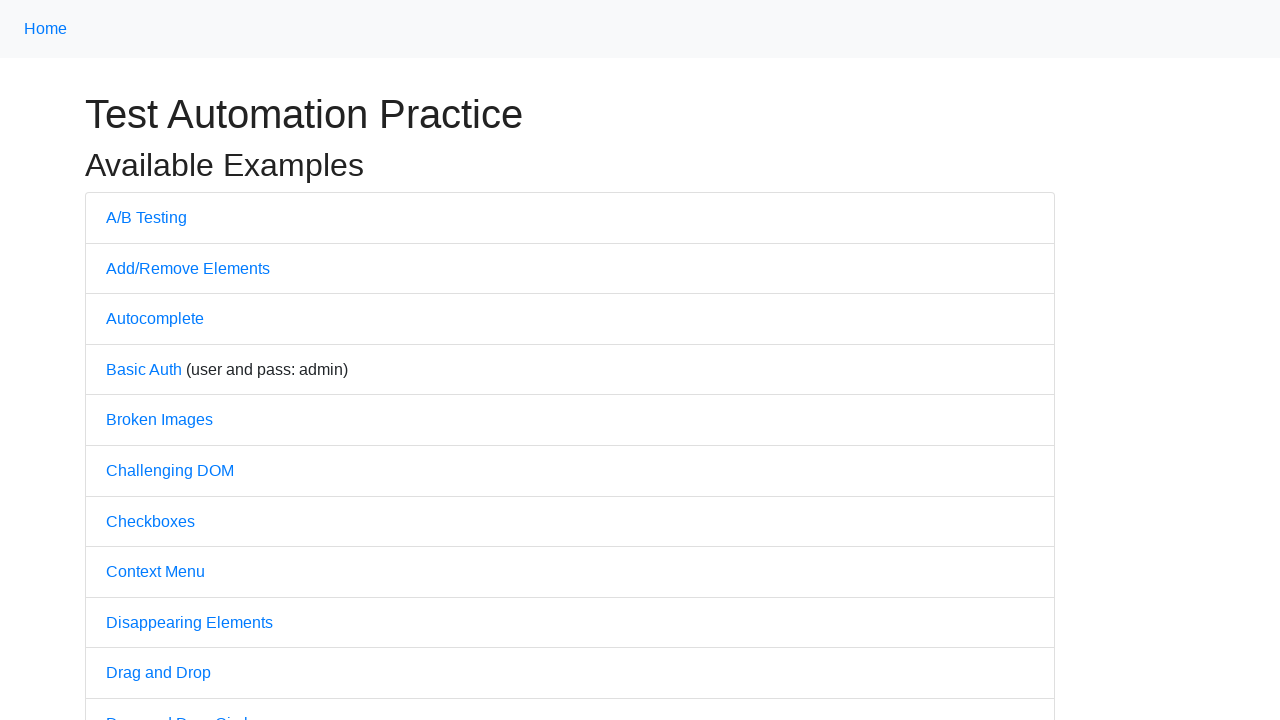

Clicked the last link in the container list at (148, 526) on .container li a >> nth=-1
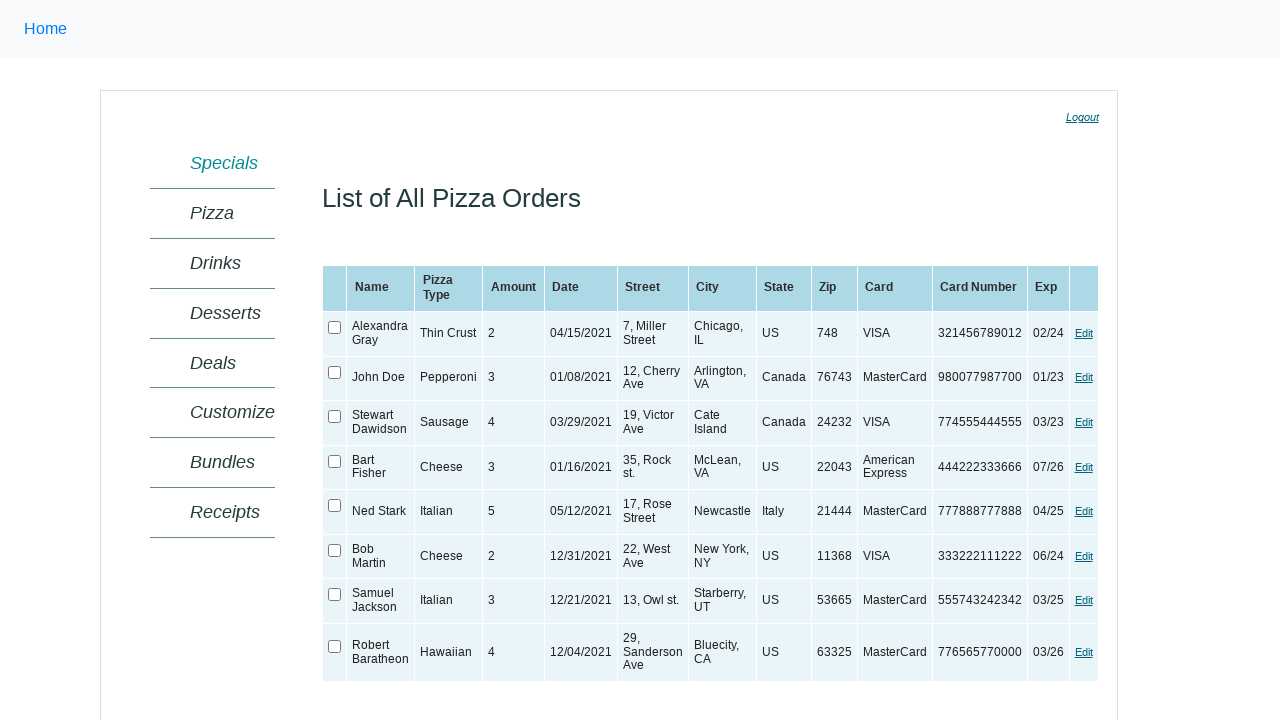

Page navigation completed and DOM content loaded
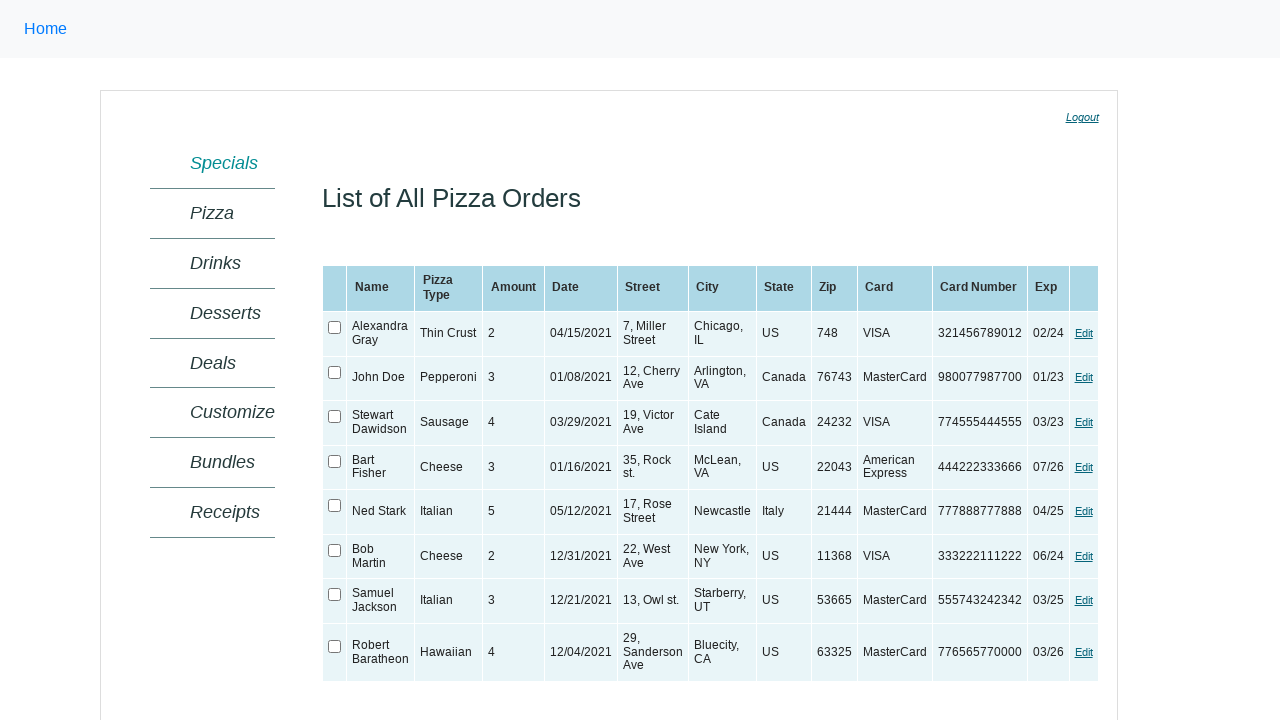

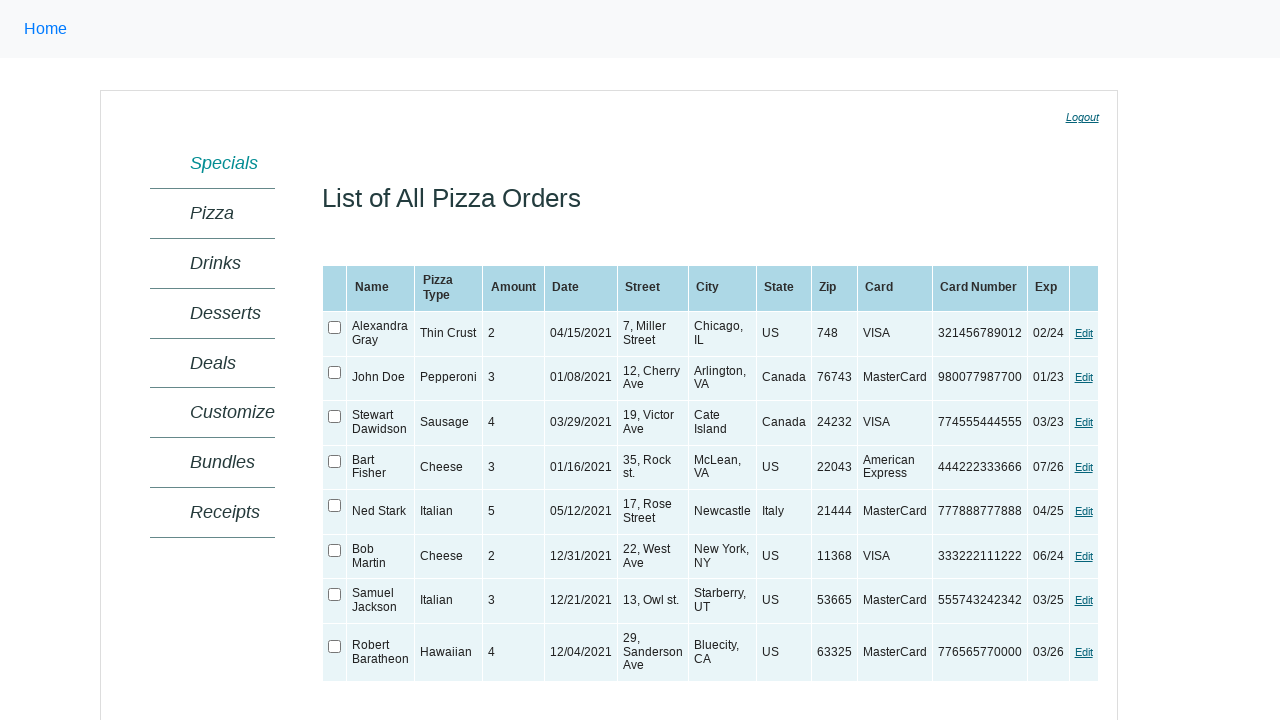